Tests jQuery UI draggable functionality by dragging an element to a new position within an iframe

Starting URL: https://jqueryui.com/draggable/

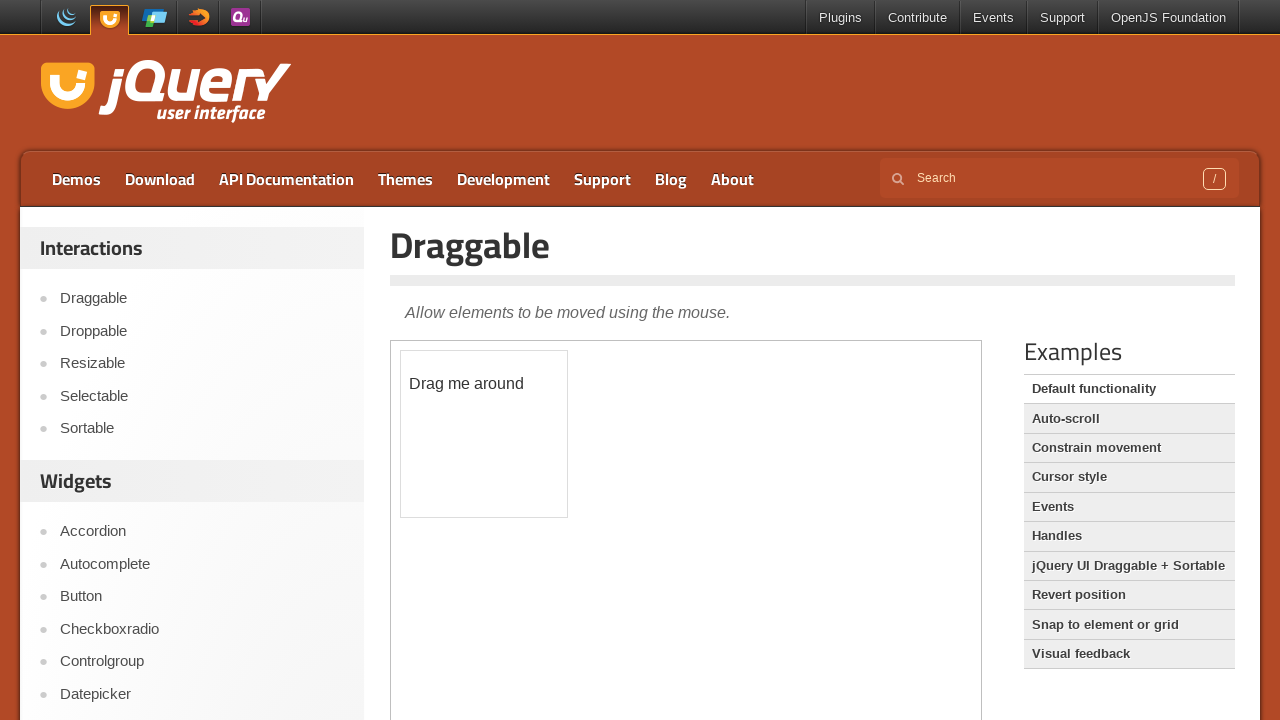

Located the iframe containing the draggable element
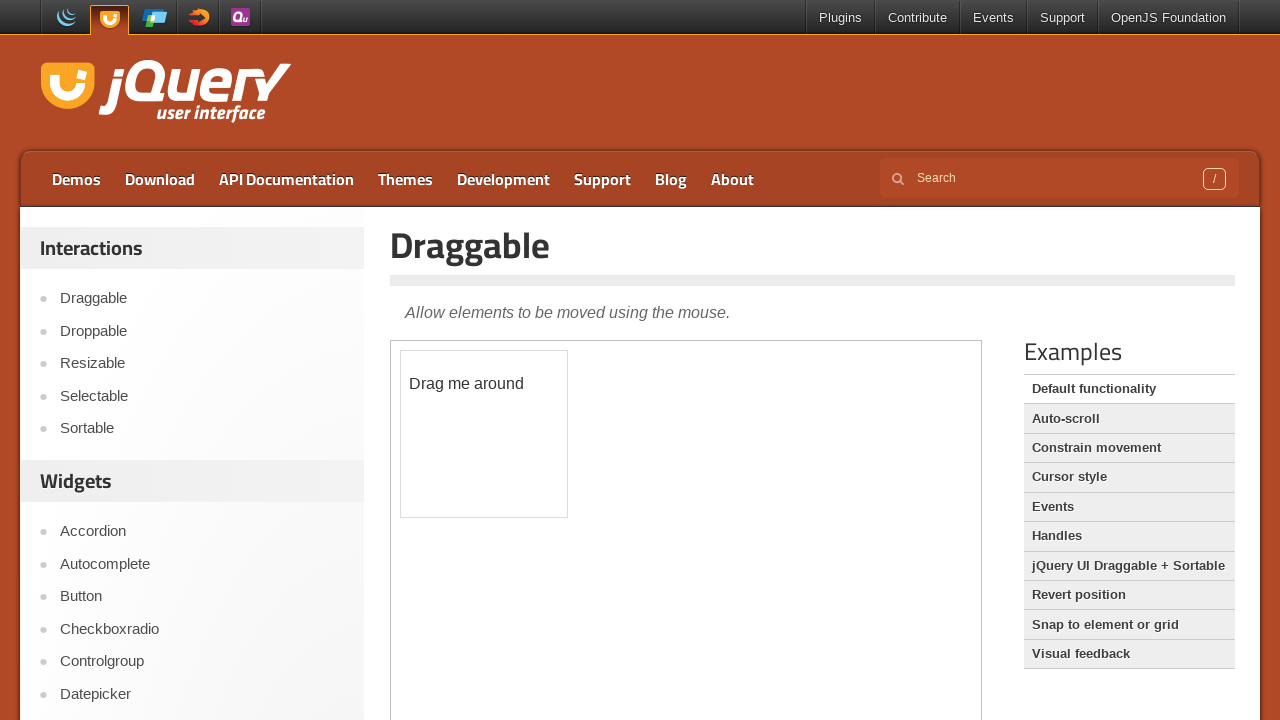

Located the draggable element with id 'draggable' inside the iframe
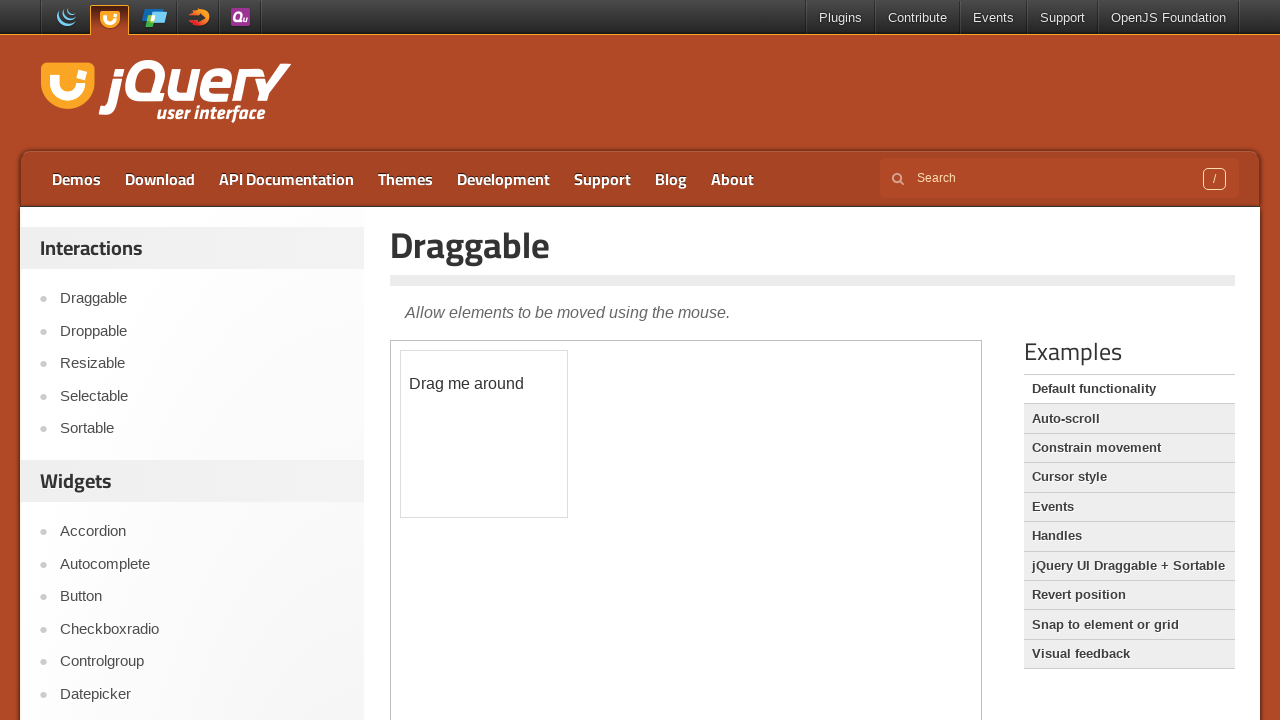

Retrieved bounding box of the draggable element
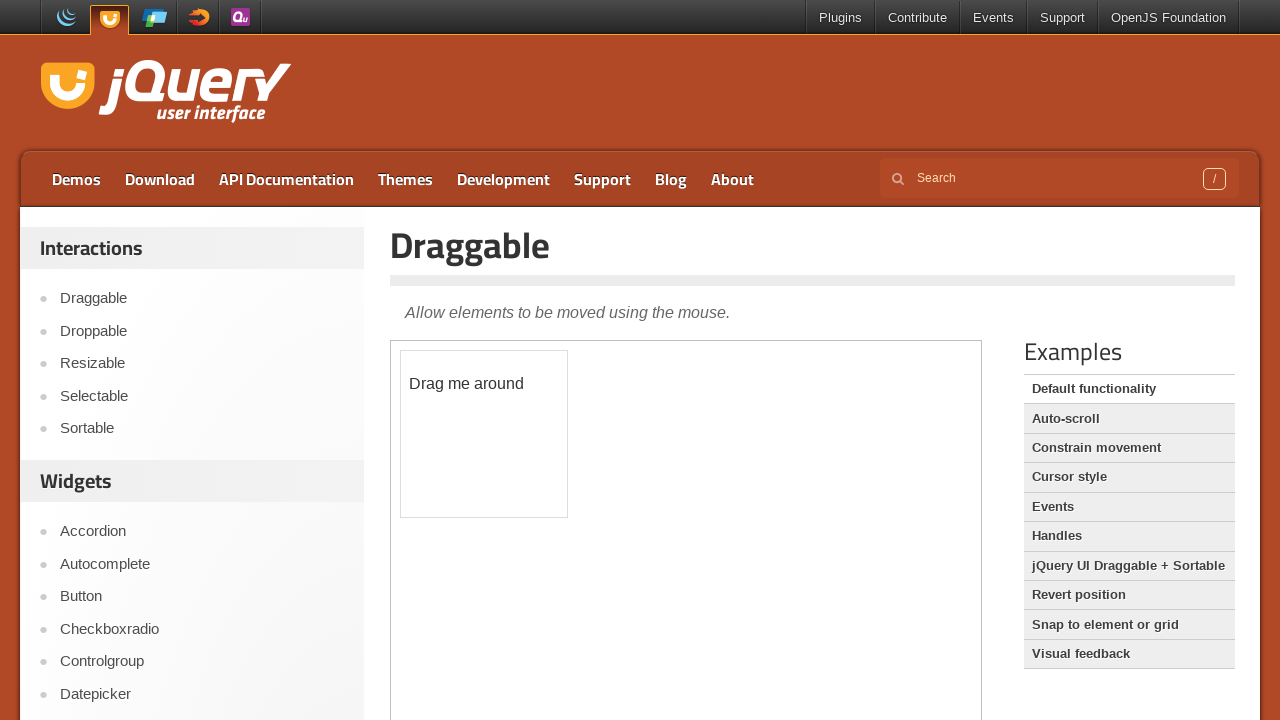

Moved mouse to the center of the draggable element at (484, 434)
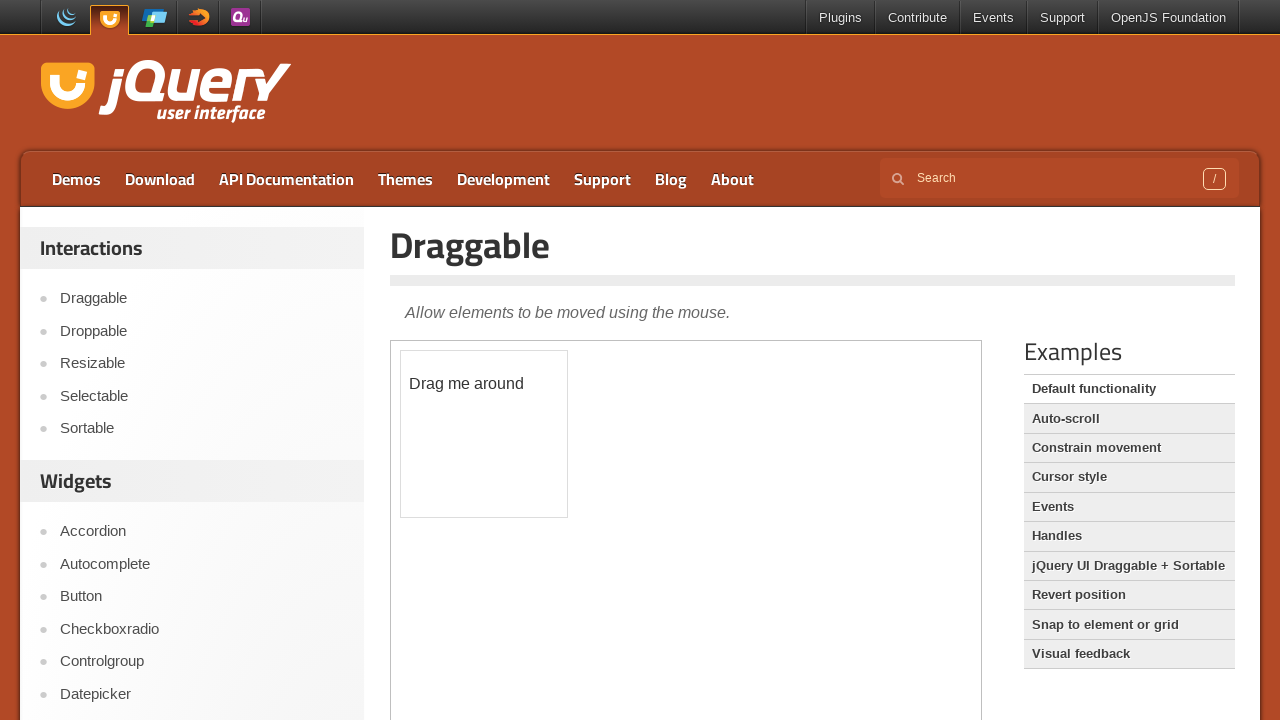

Pressed mouse button down to start dragging at (484, 434)
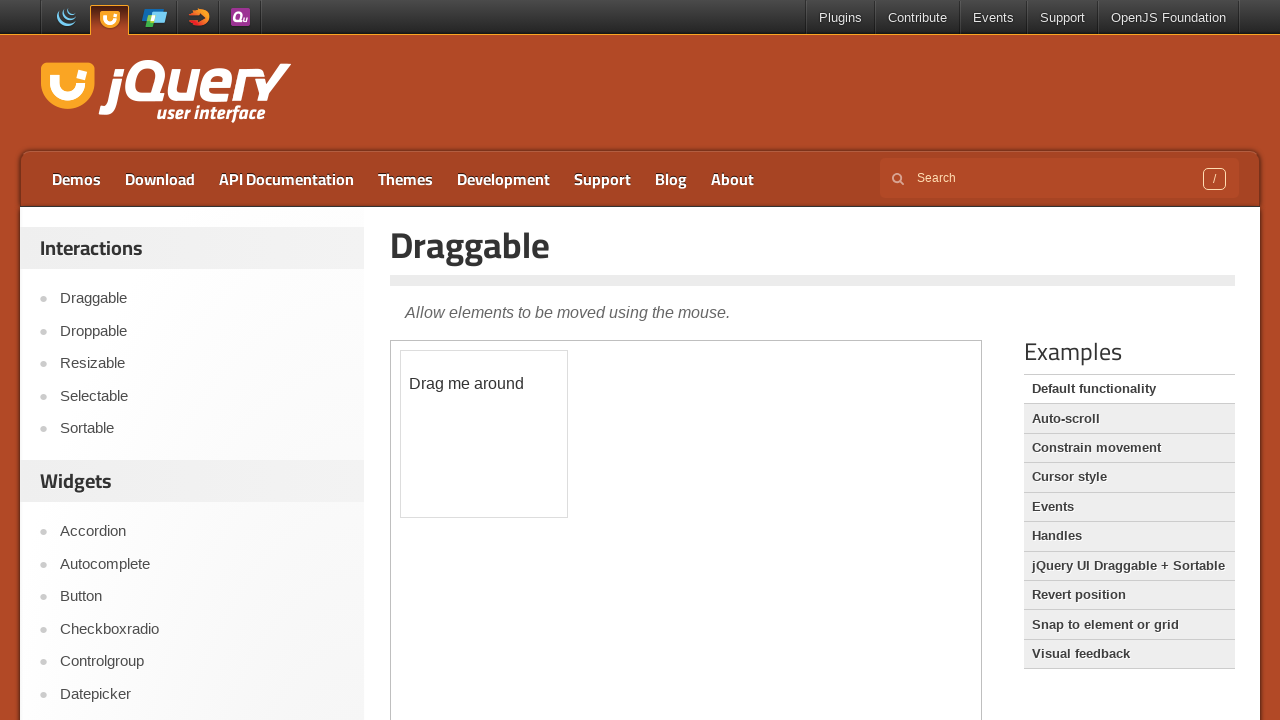

Moved mouse 100px right and 50px down while dragging at (584, 484)
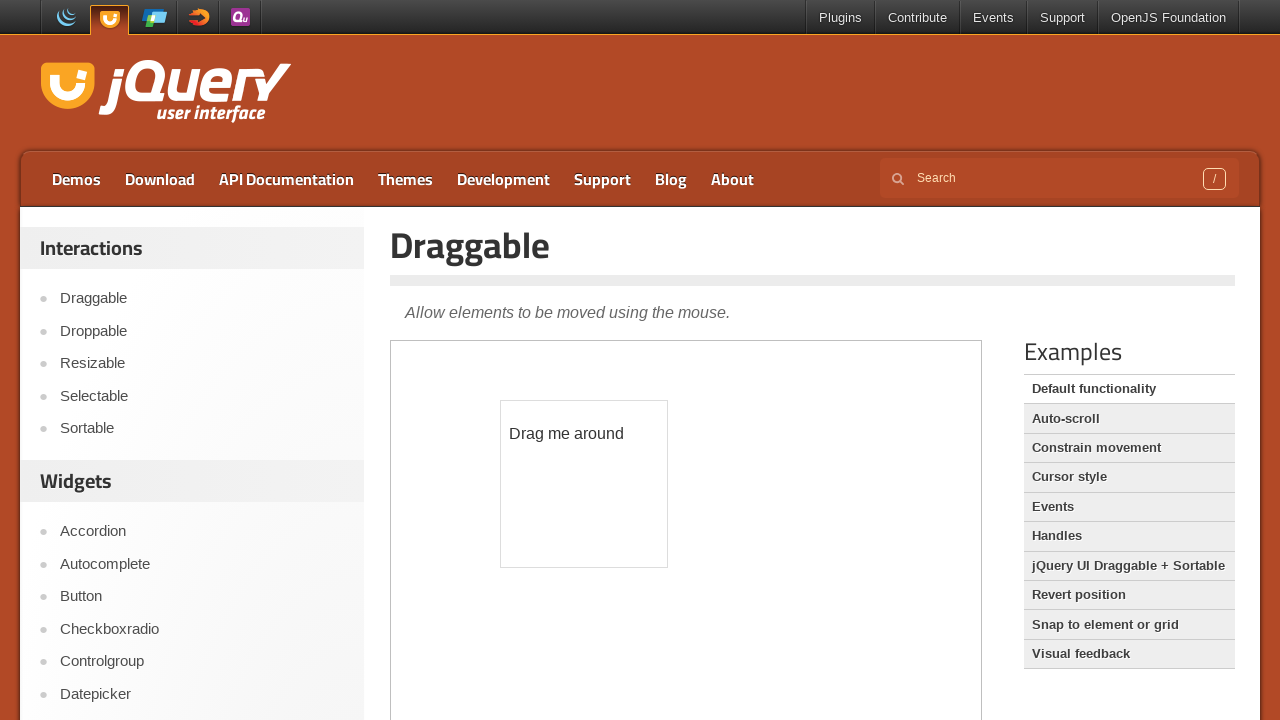

Released mouse button to complete the drag operation at (584, 484)
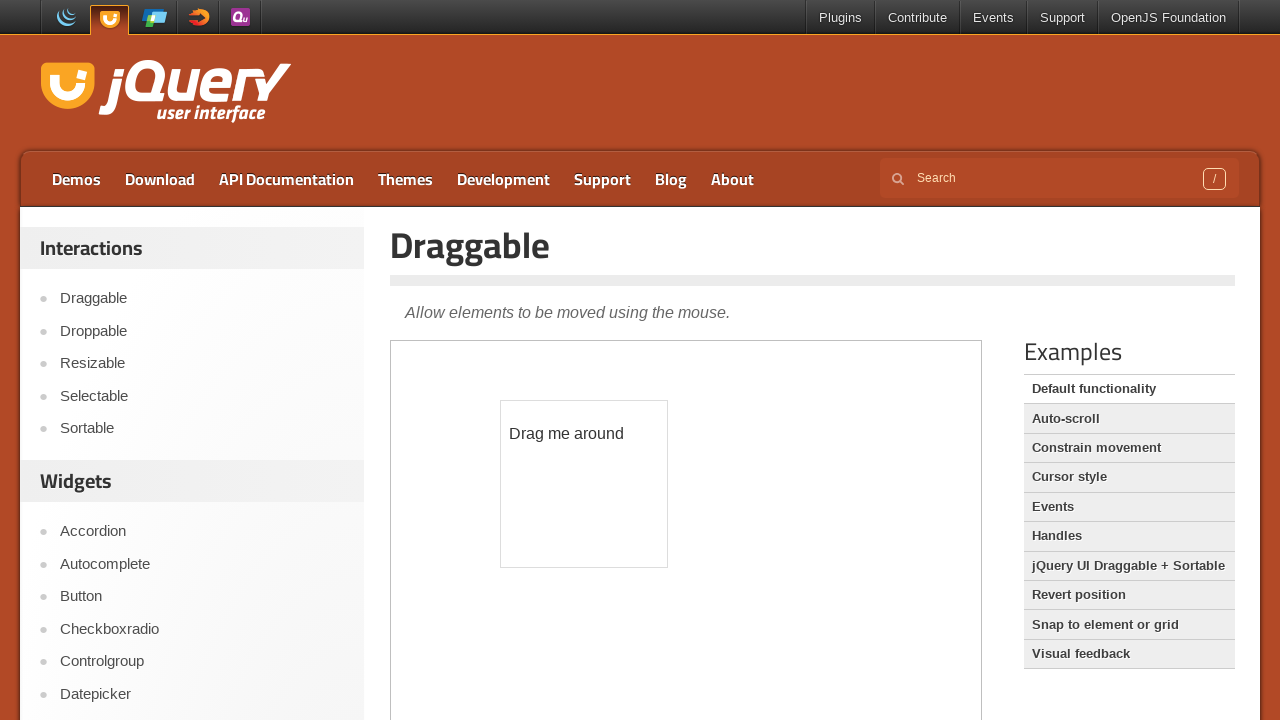

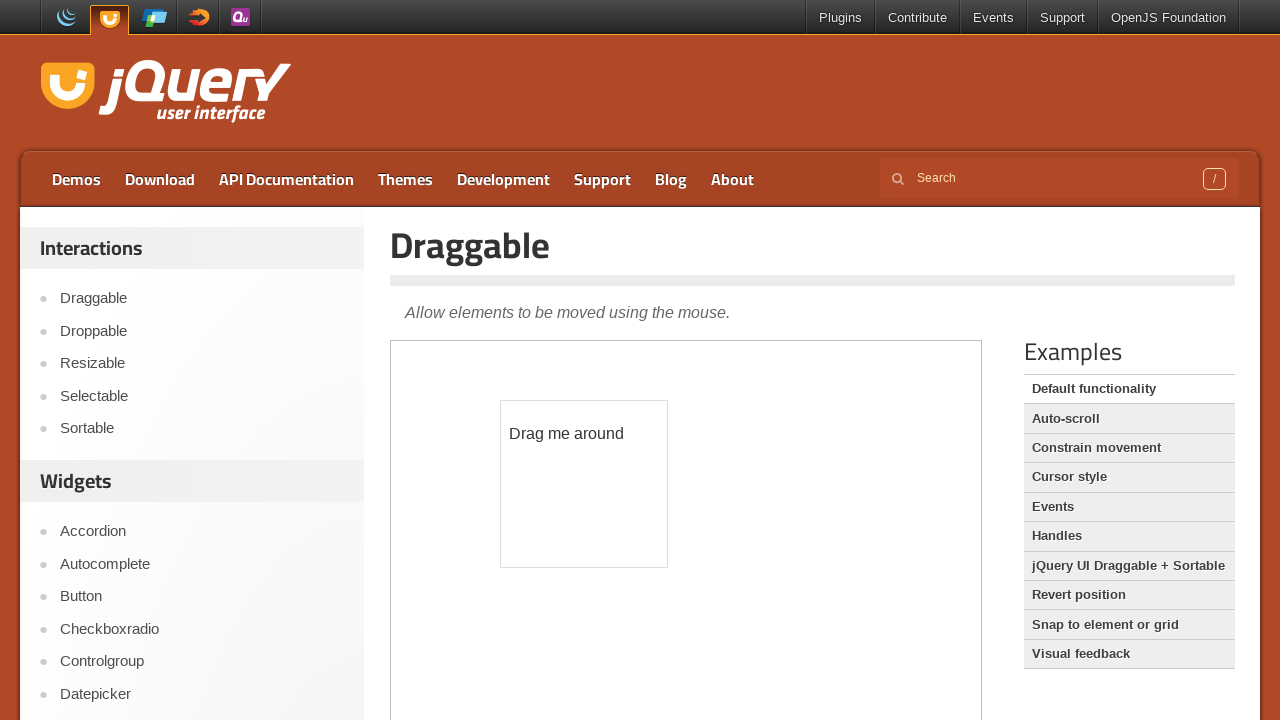